Tests dropdown selection functionality on a flight booking form by selecting senior citizen discount checkbox and choosing origin and destination cities

Starting URL: https://rahulshettyacademy.com/dropdownsPractise/

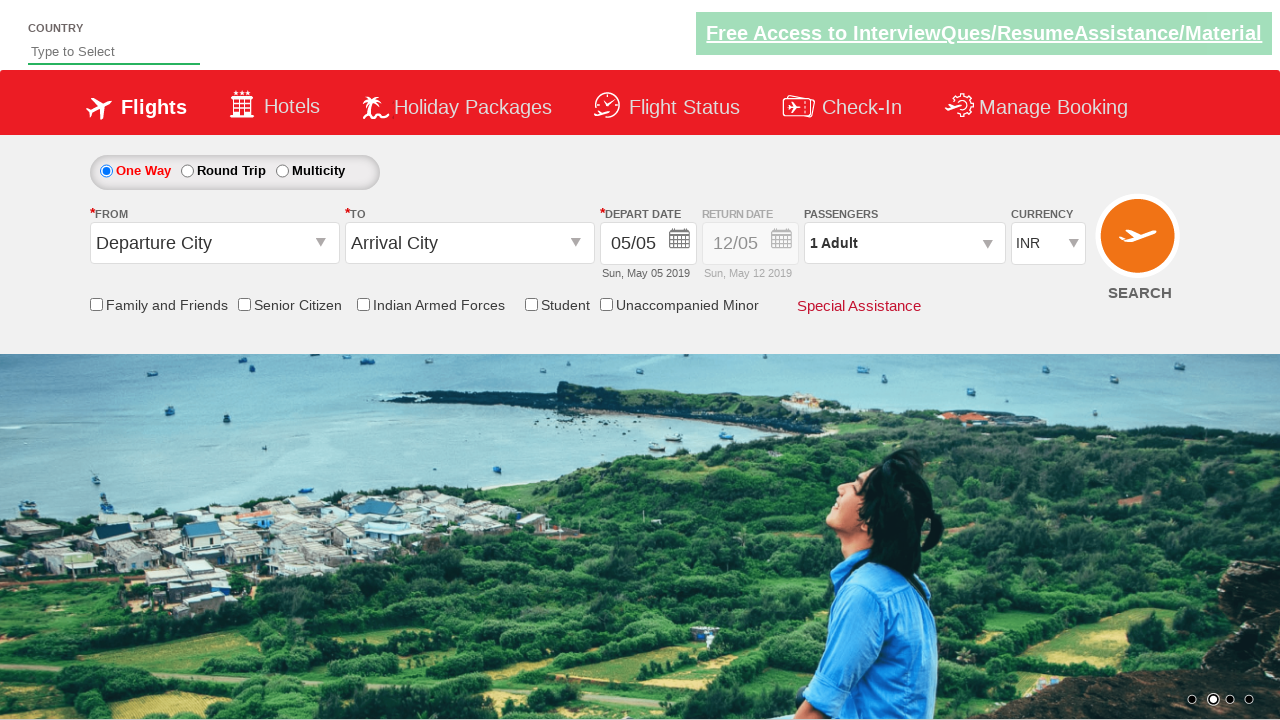

Verified senior citizen discount checkbox is not initially selected
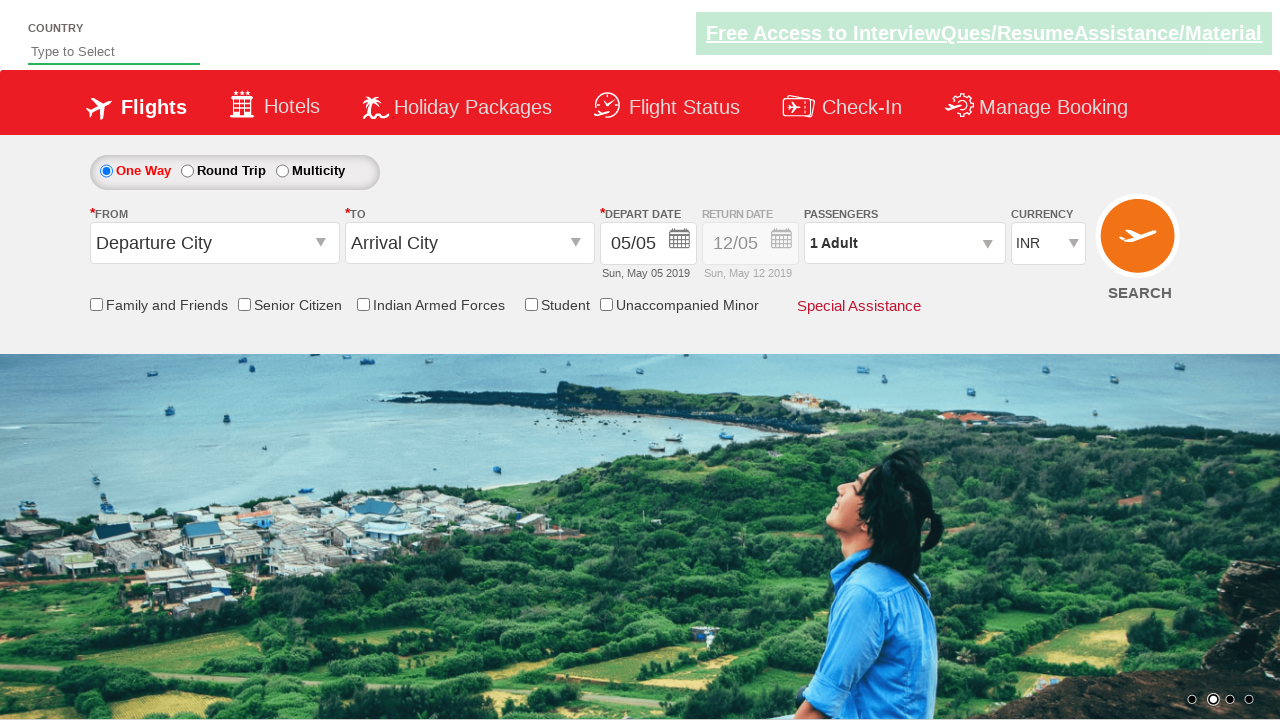

Clicked senior citizen discount checkbox at (244, 304) on input[id*='SeniorCitizenDiscount']
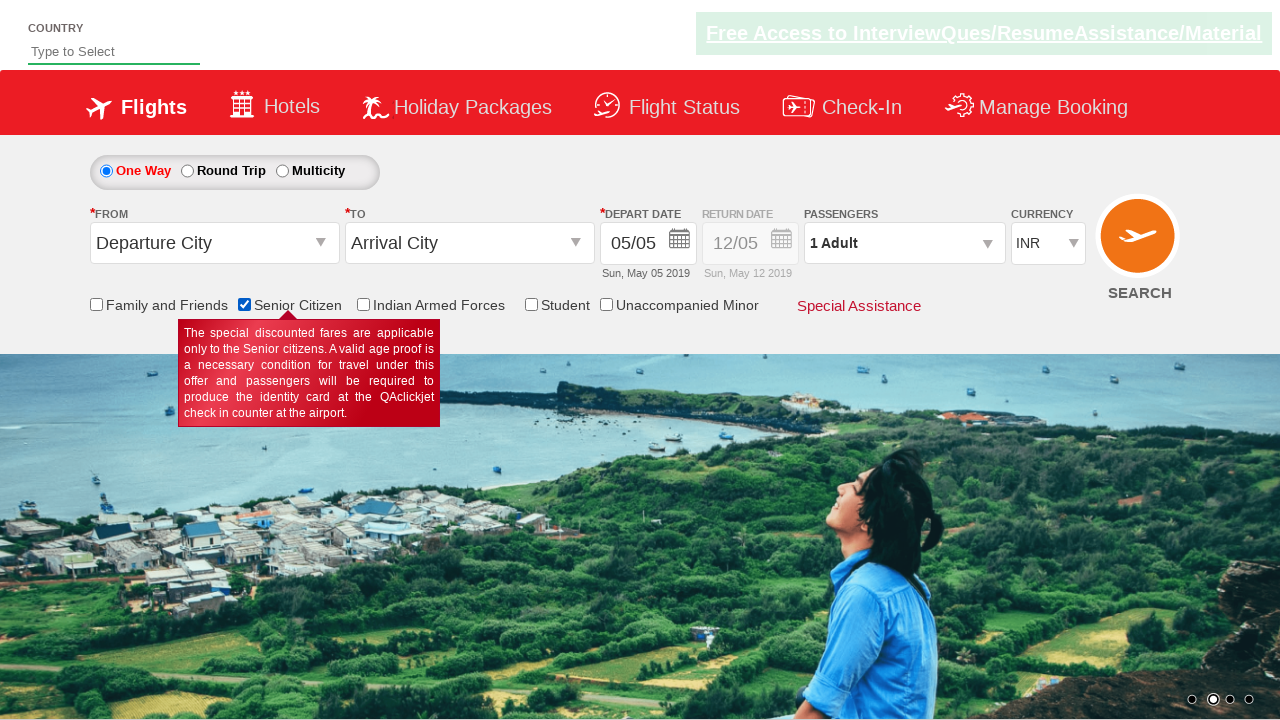

Verified senior citizen discount checkbox is now selected
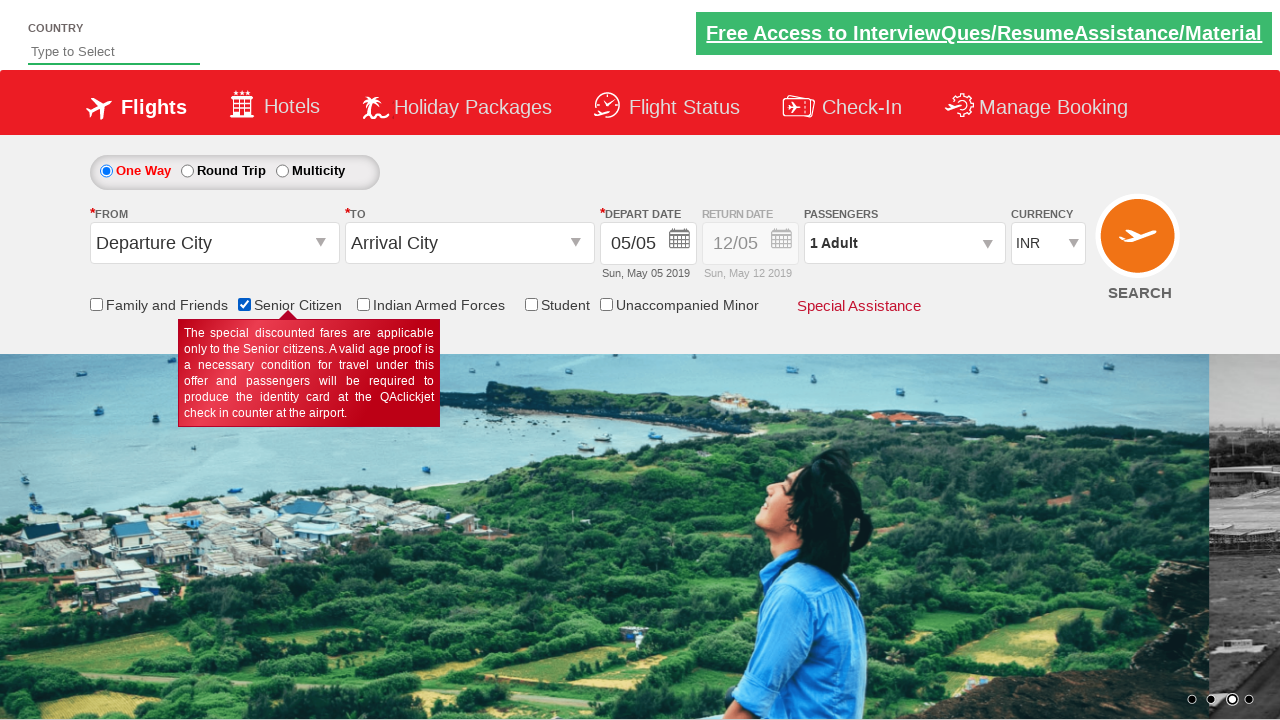

Clicked origin station dropdown to open it at (214, 243) on #ctl00_mainContent_ddl_originStation1_CTXT
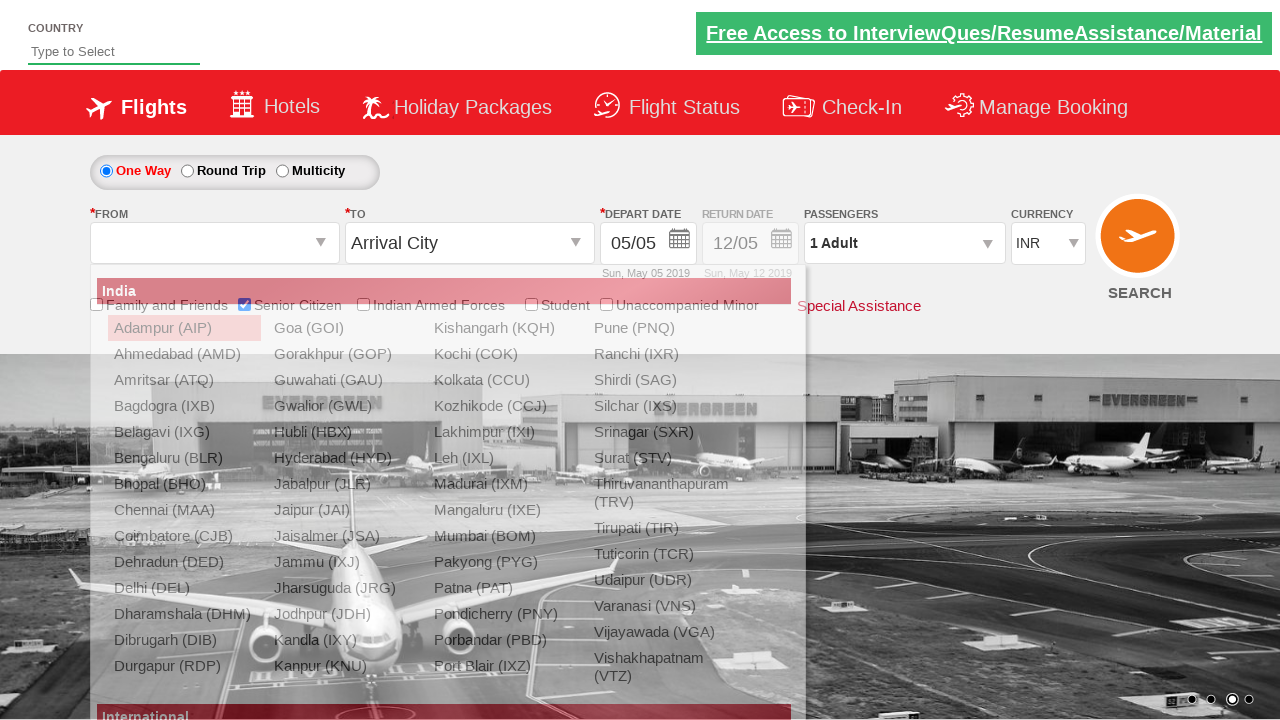

Selected Bengaluru (BLR) as the origin city at (184, 458) on a[value='BLR']
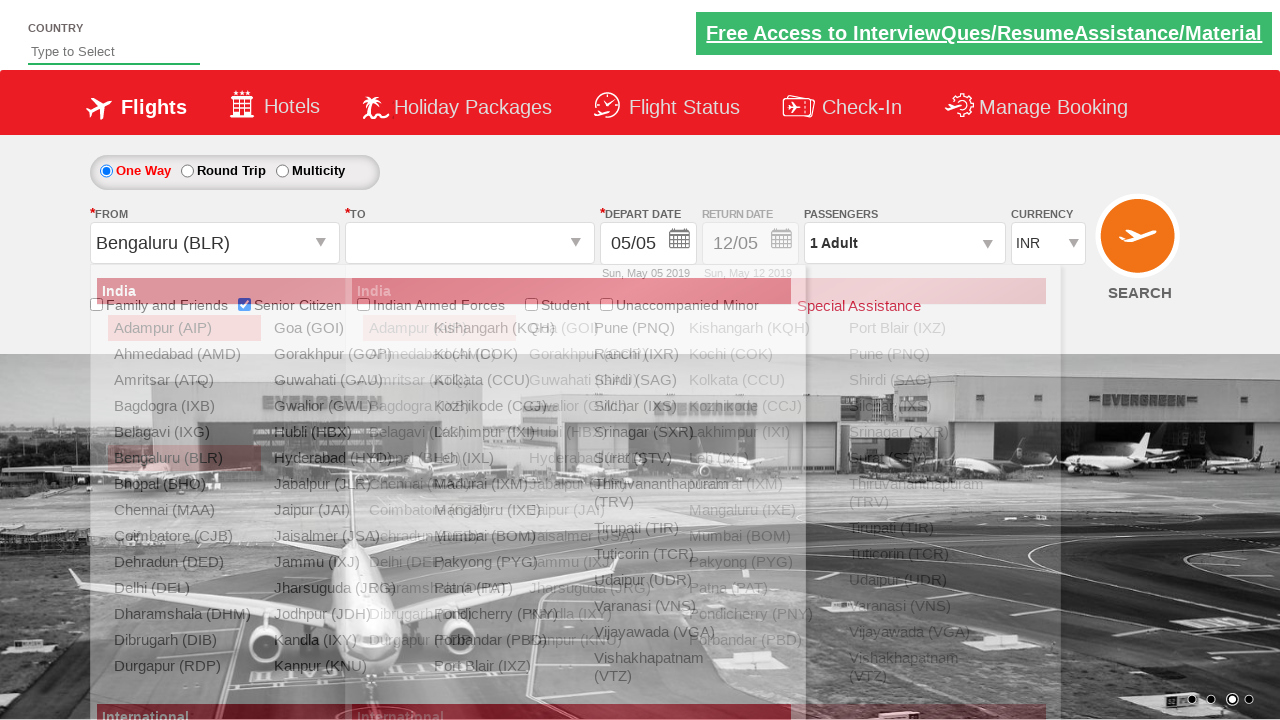

Selected Chennai (MAA) as the destination city at (439, 484) on div[id='glsctl00_mainContent_ddl_destinationStation1_CTNR'] a[value='MAA']
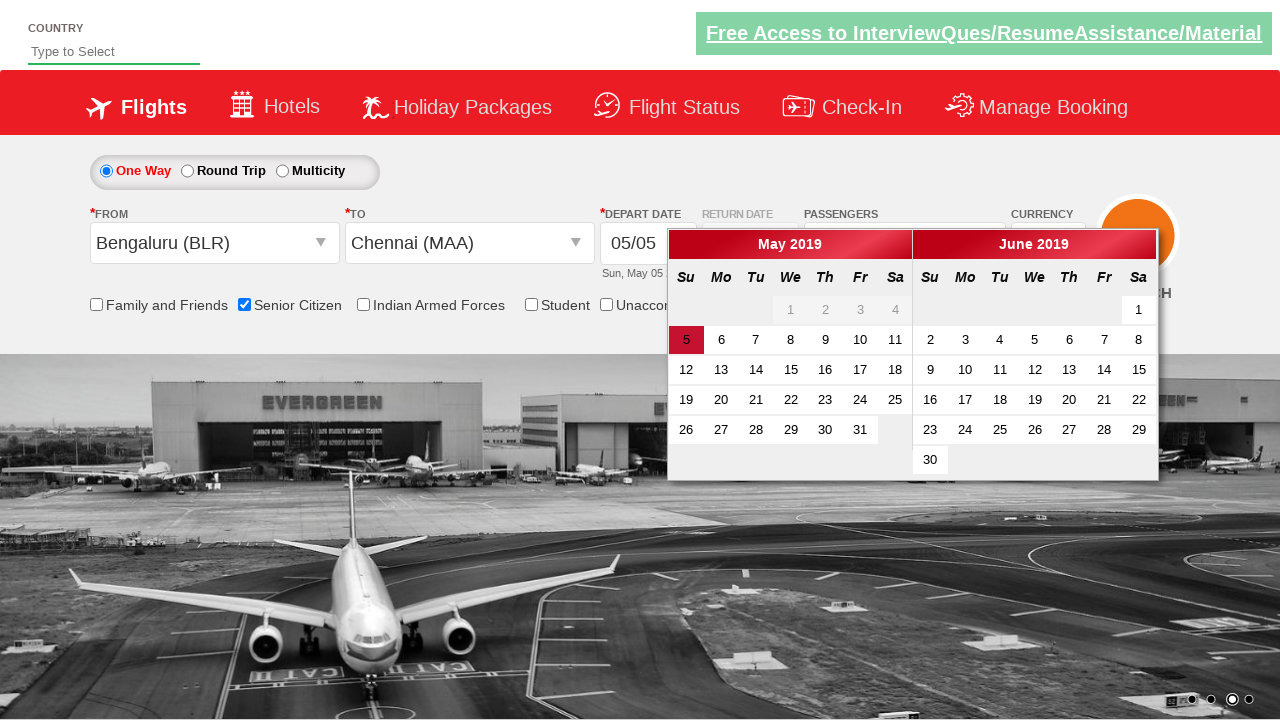

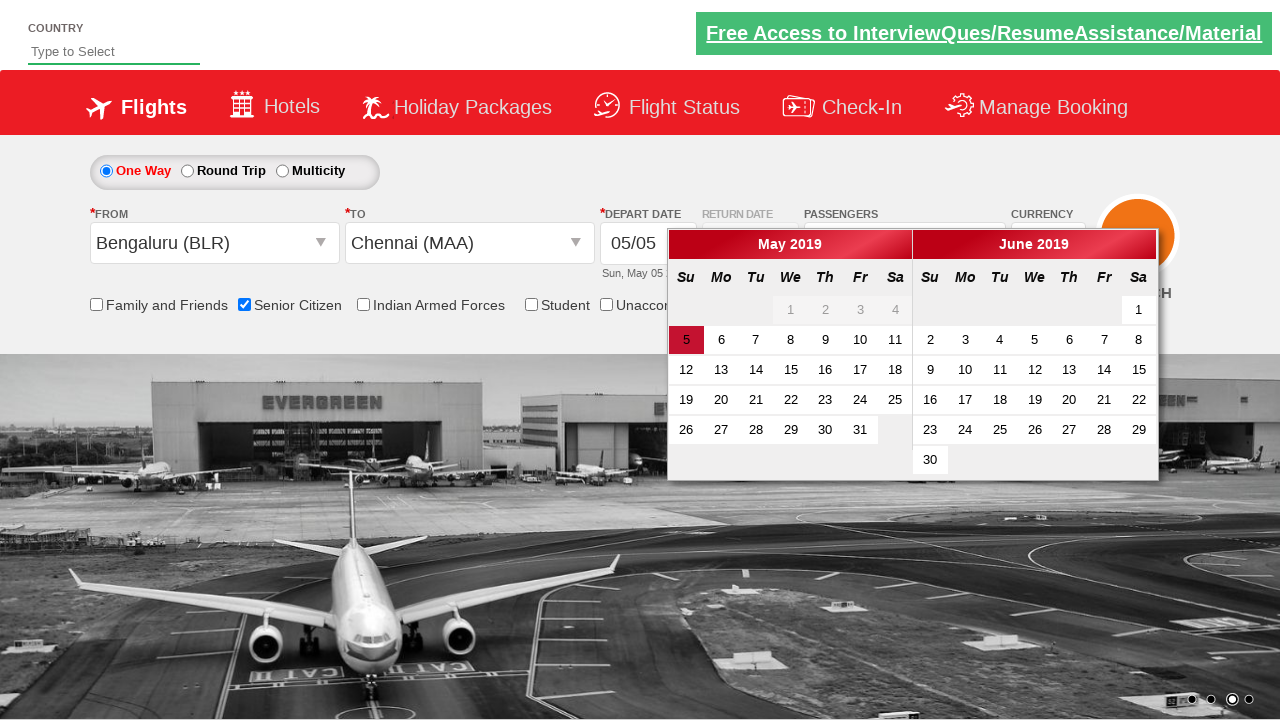